Navigates to the Leaftaps OpenTaps application homepage and maximizes the browser window to verify the page loads successfully.

Starting URL: http://leaftaps.com/opentaps

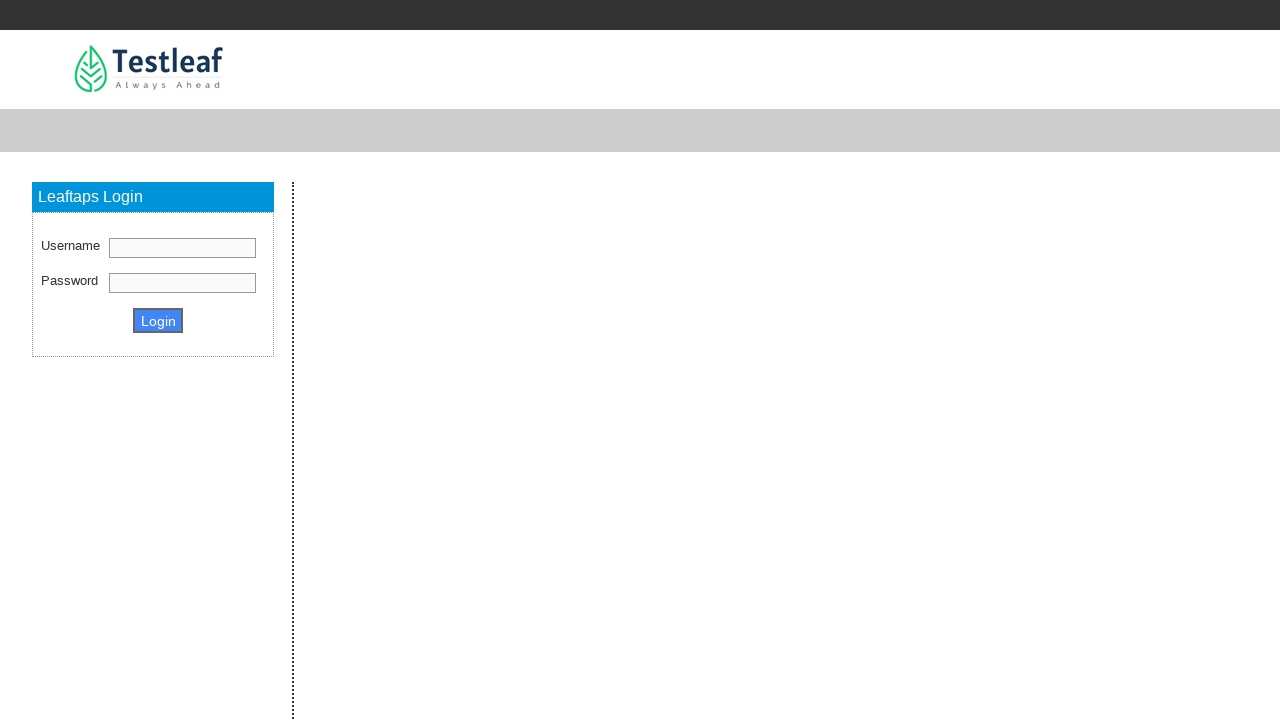

Set viewport size to 1920x1080 to maximize browser window
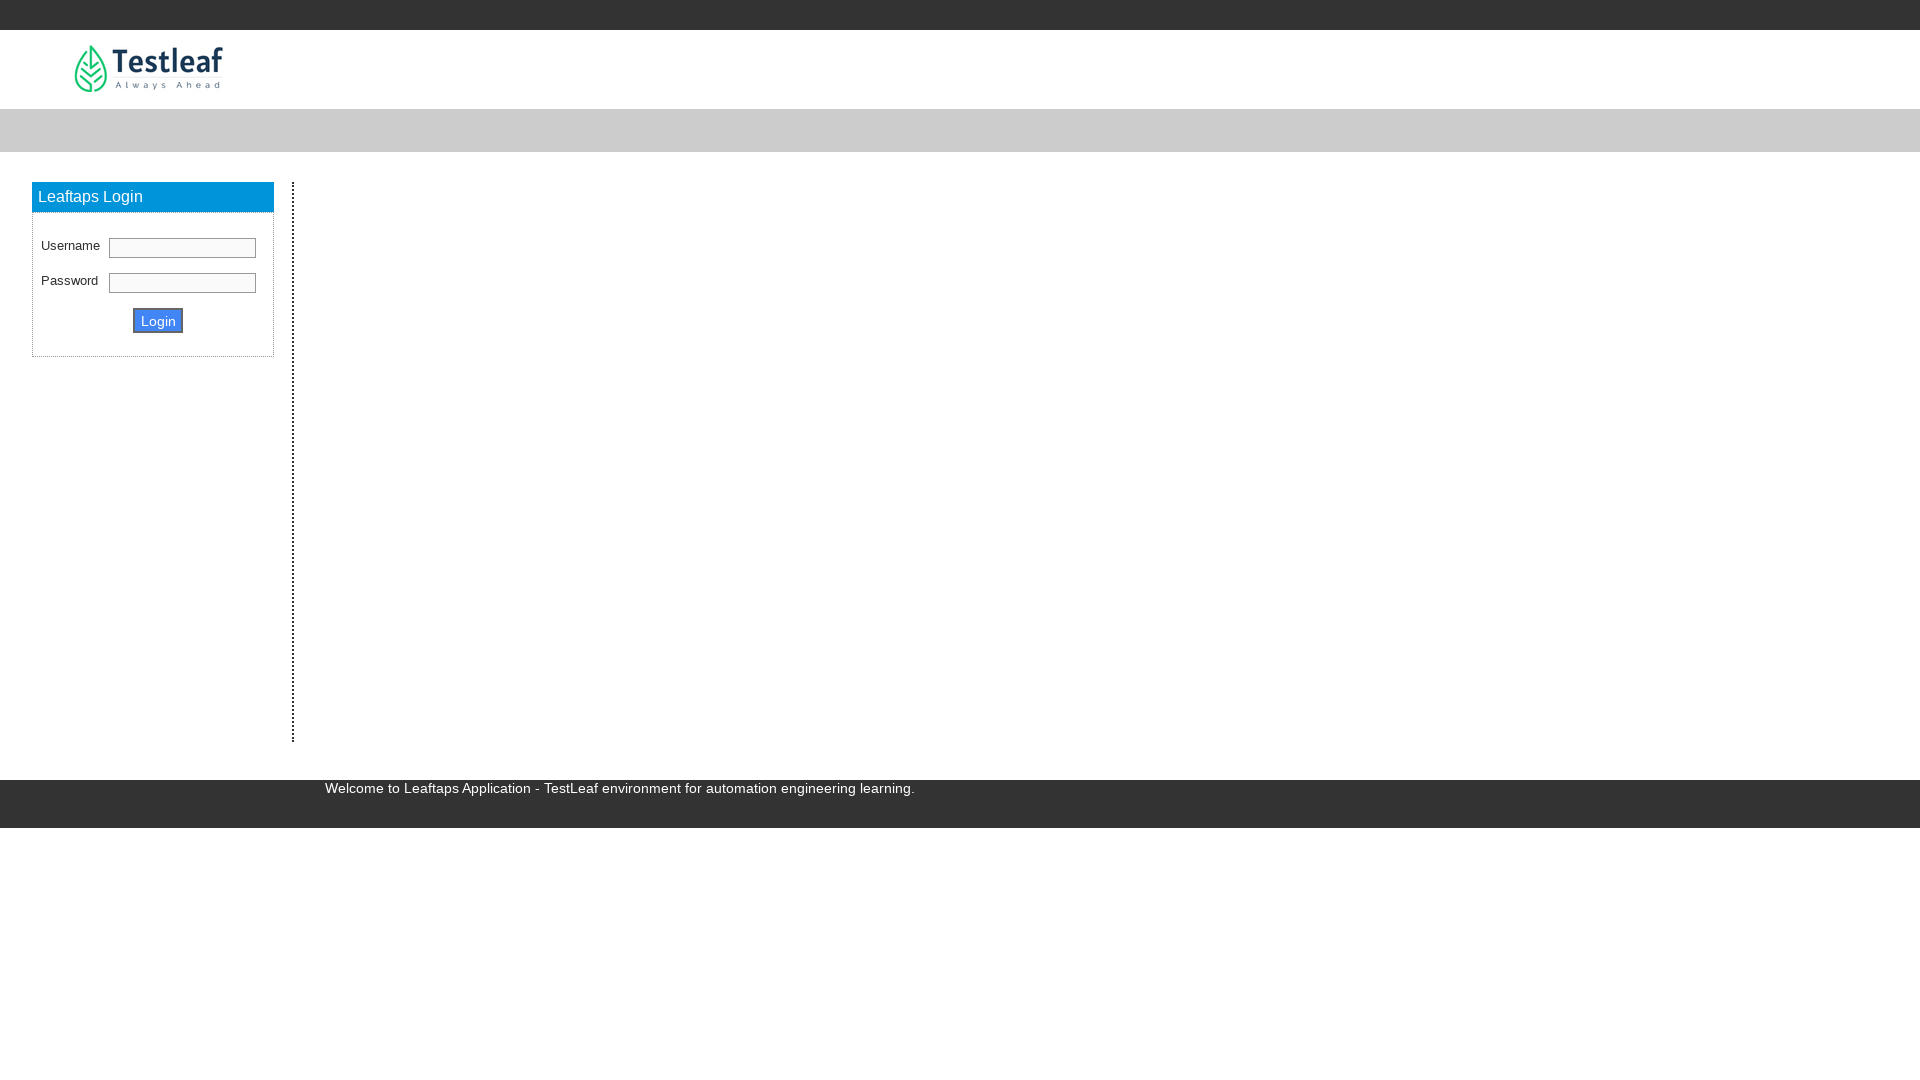

Waited for page to load with domcontentloaded state
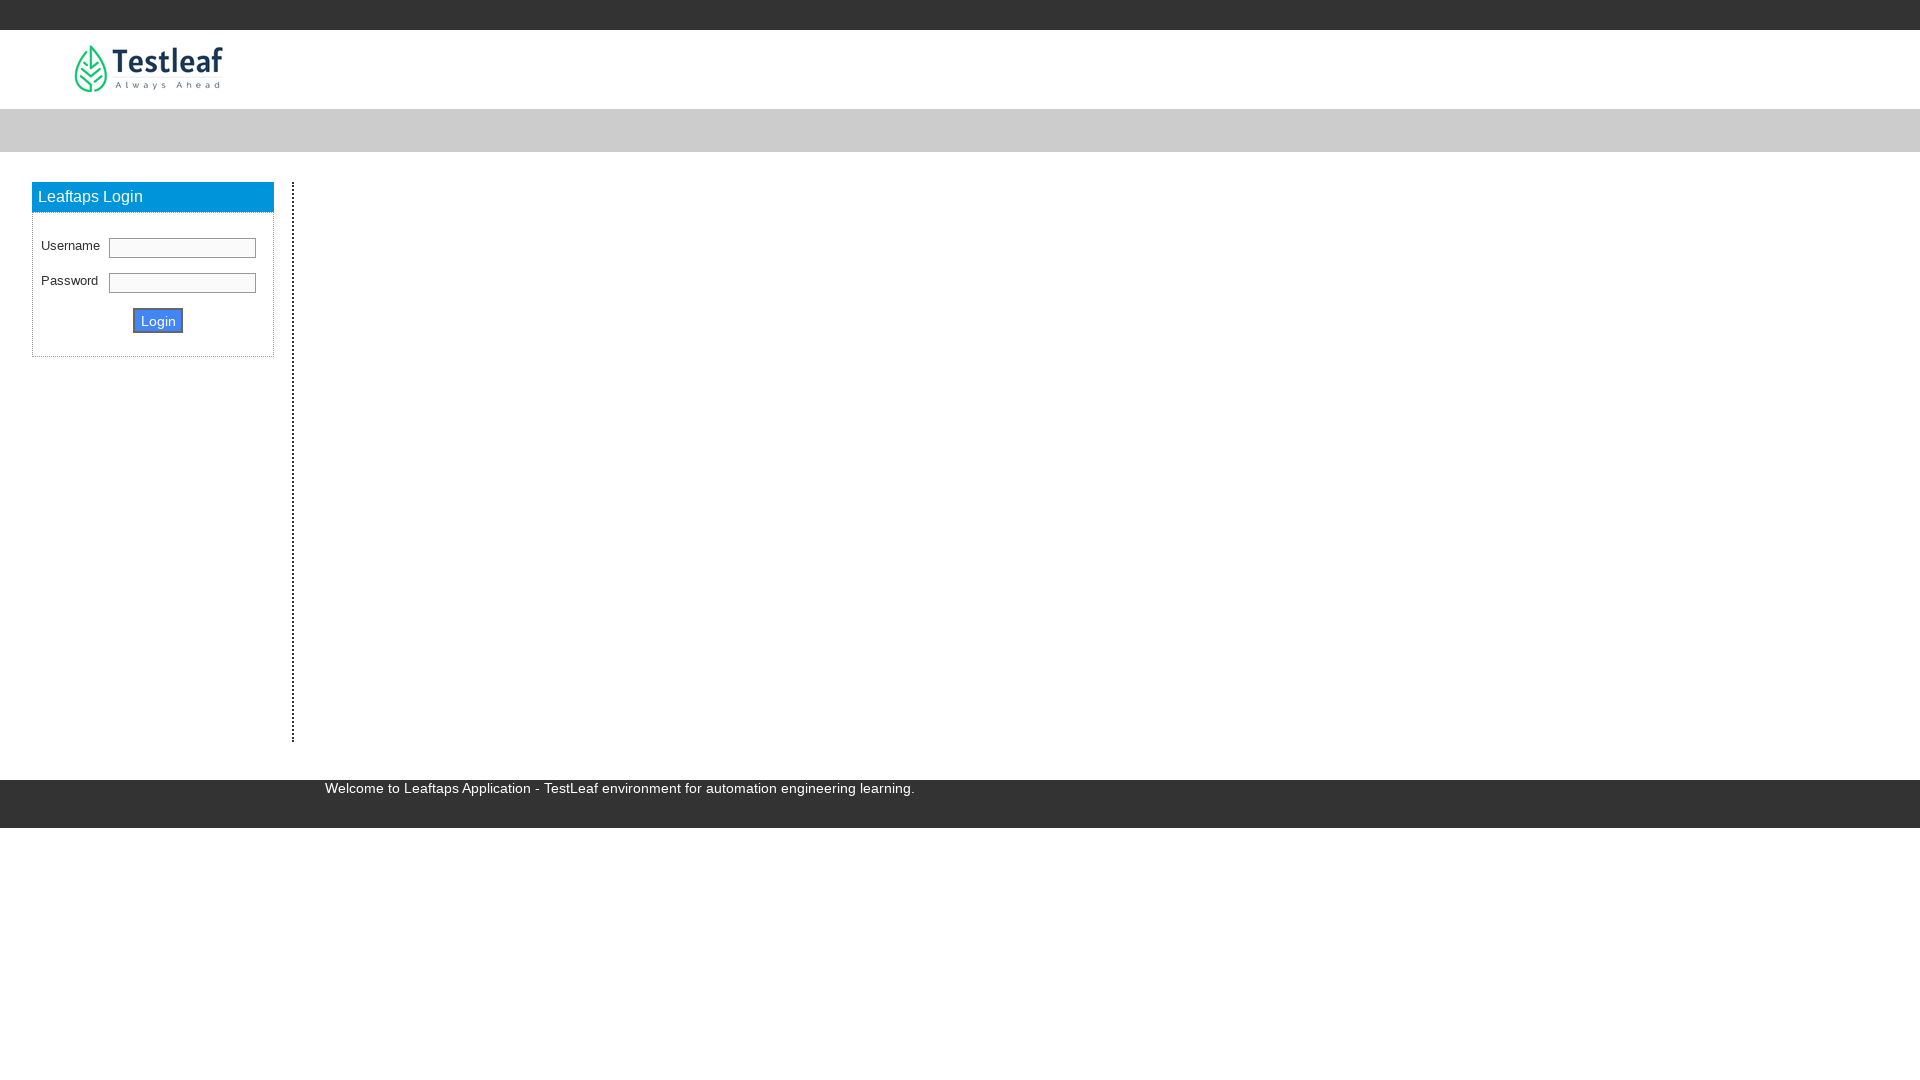

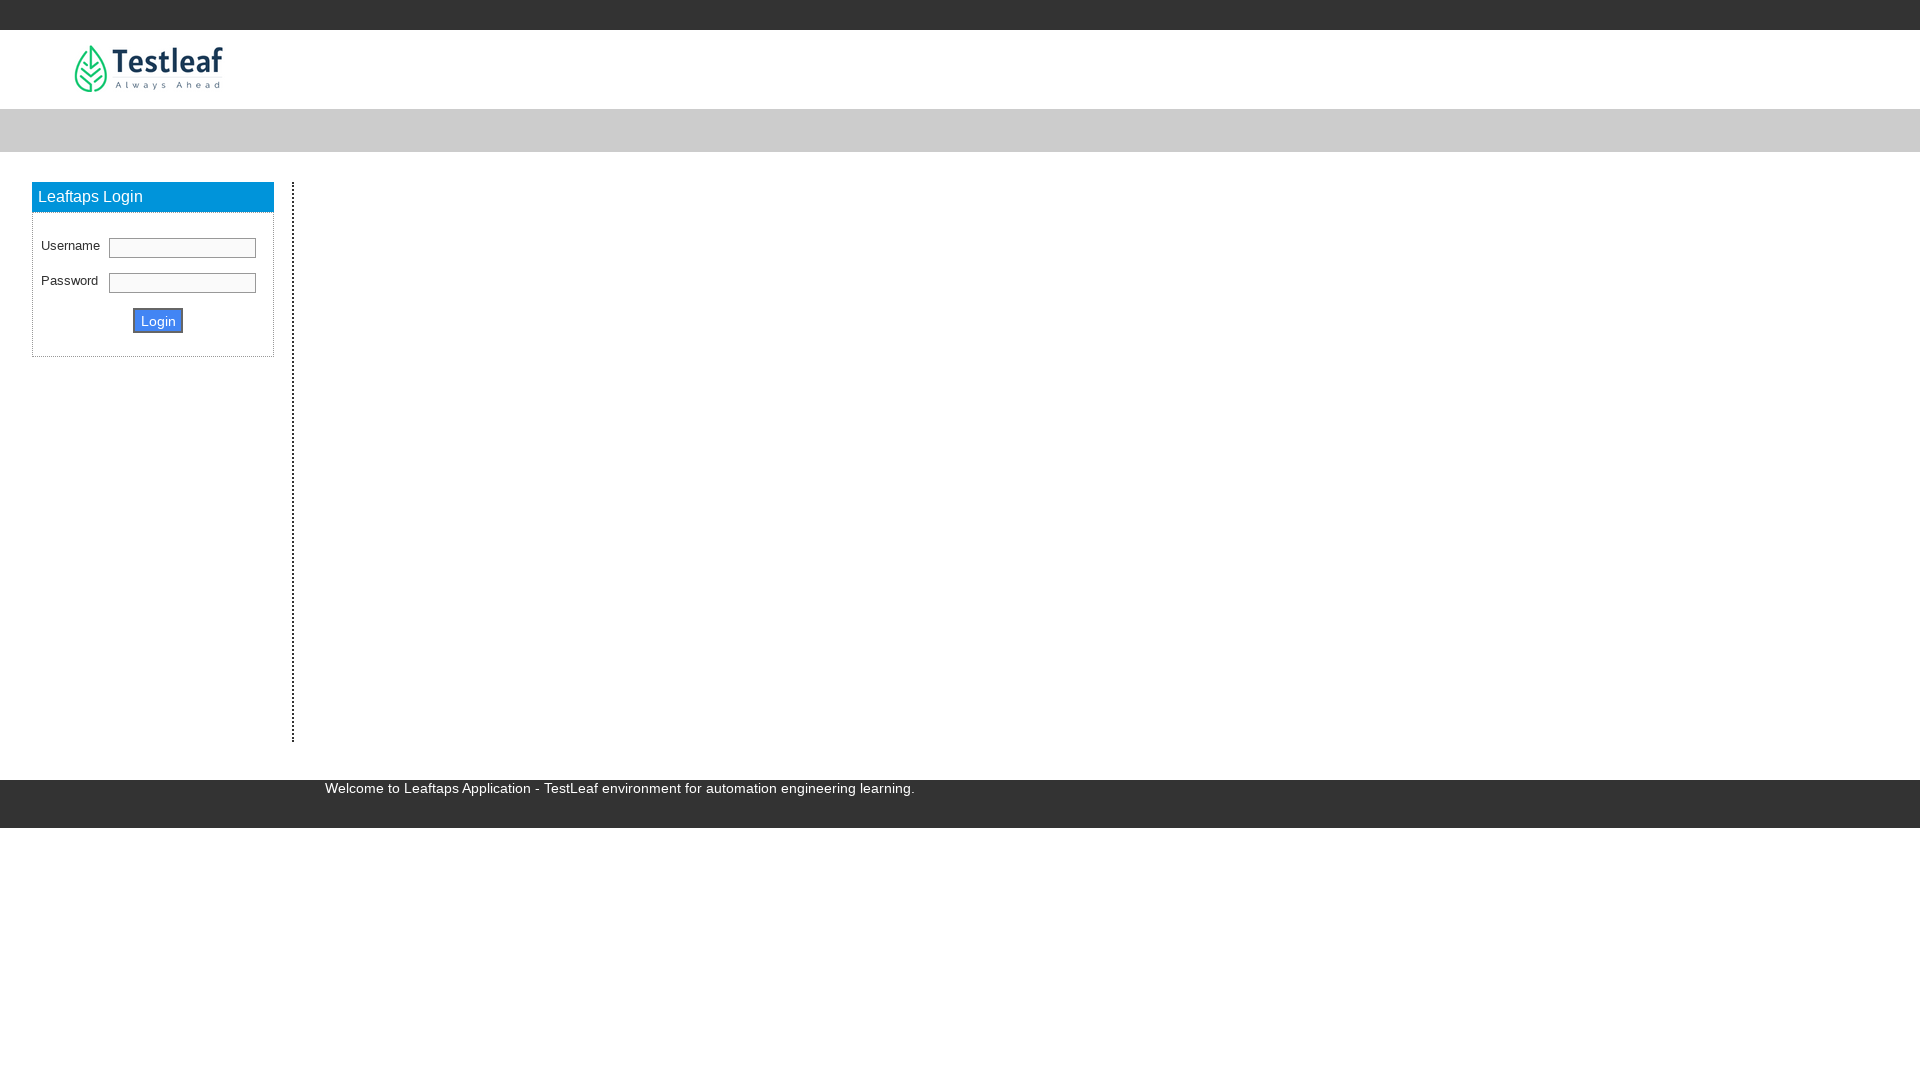